Tests alert dialog with OK button by triggering the alert and accepting it

Starting URL: http://demo.automationtesting.in/Alerts.html

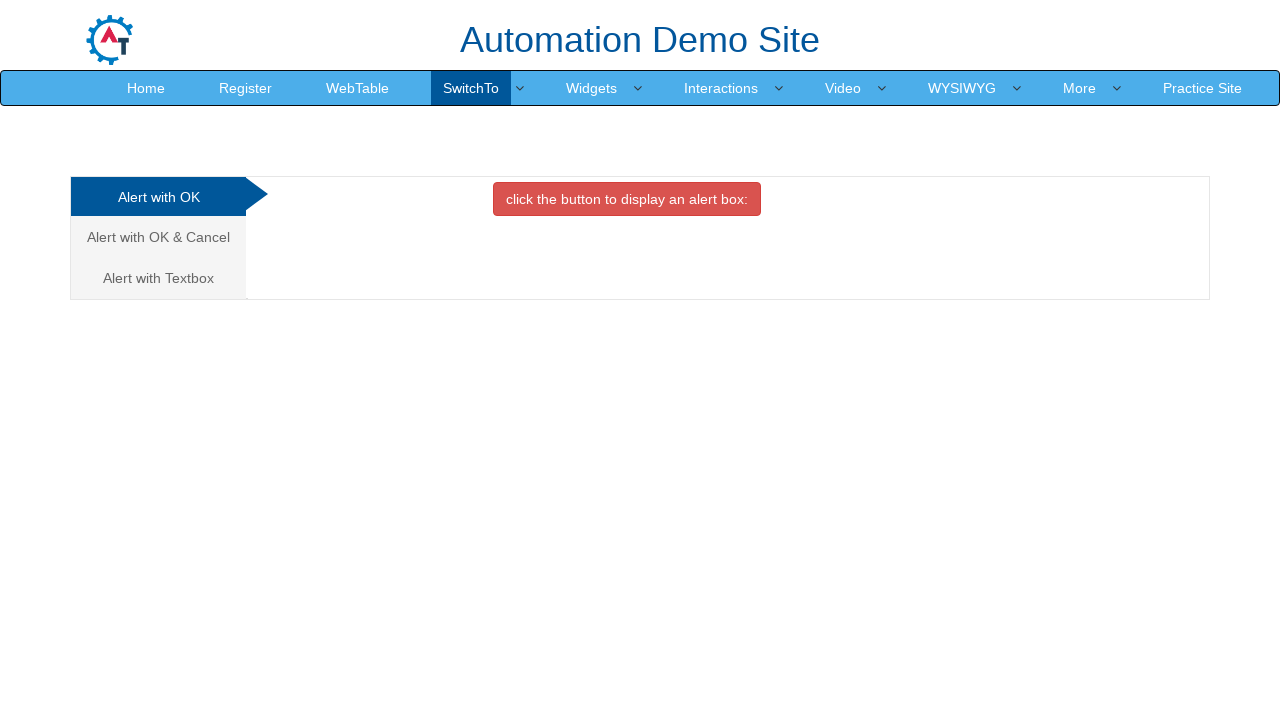

Clicked on OK Tab at (158, 197) on xpath=//a[@href='#OKTab']
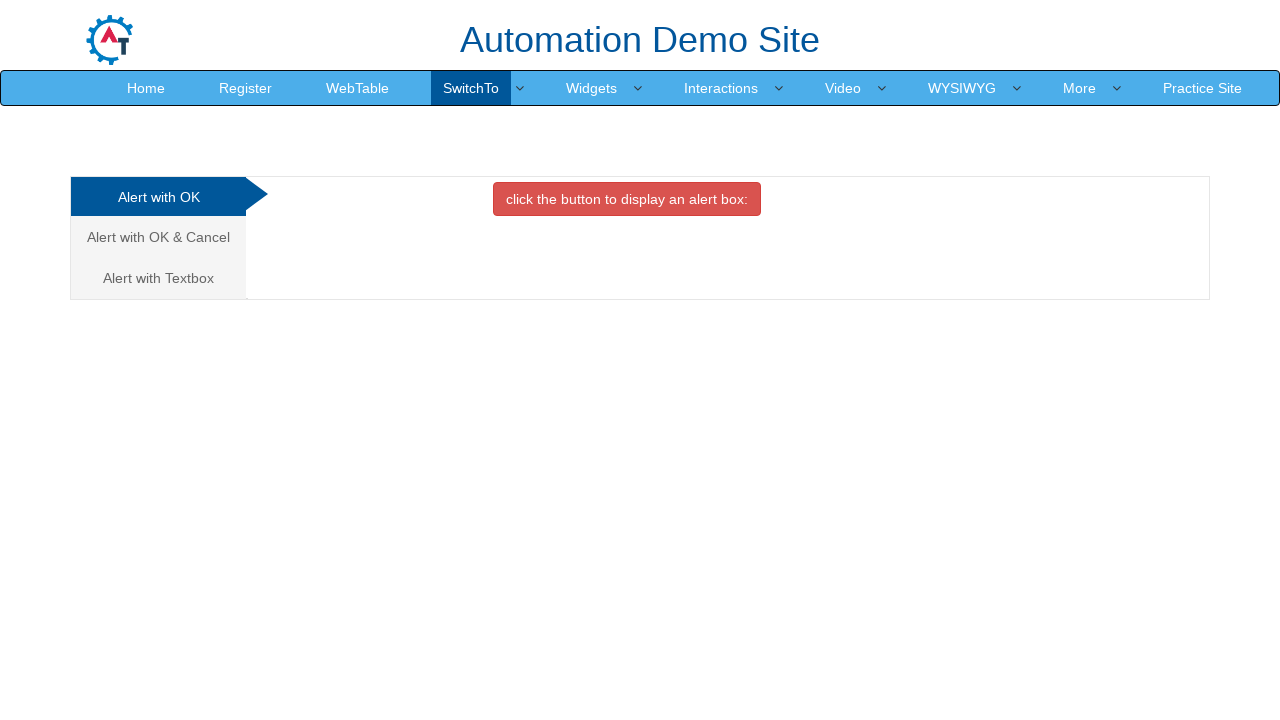

Clicked button to trigger alert at (627, 199) on xpath=//button[@onclick='alertbox()']
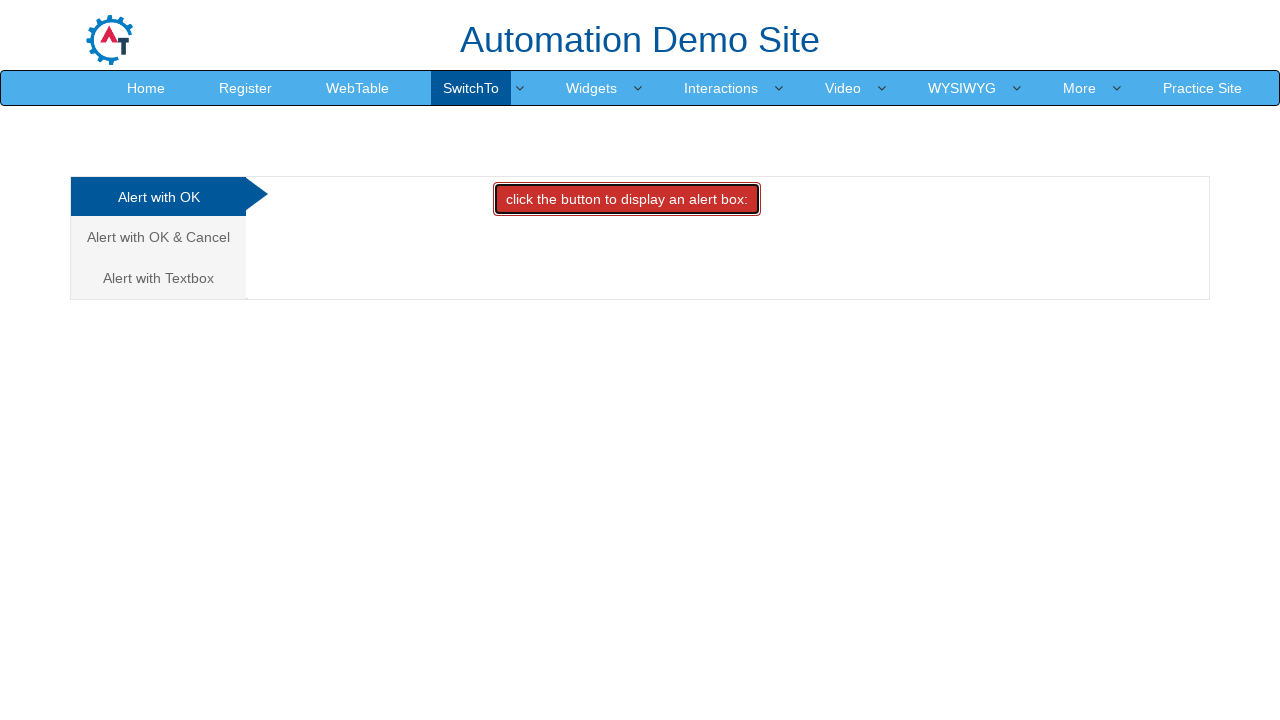

Alert dialog accepted
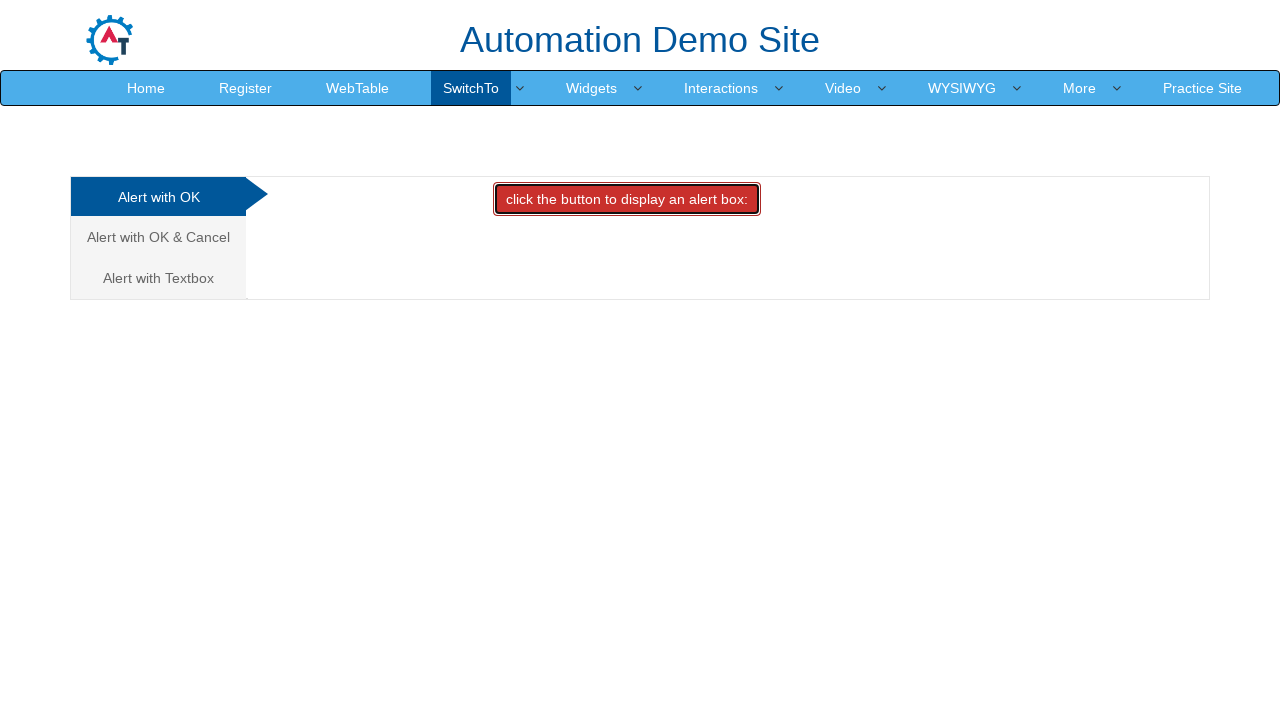

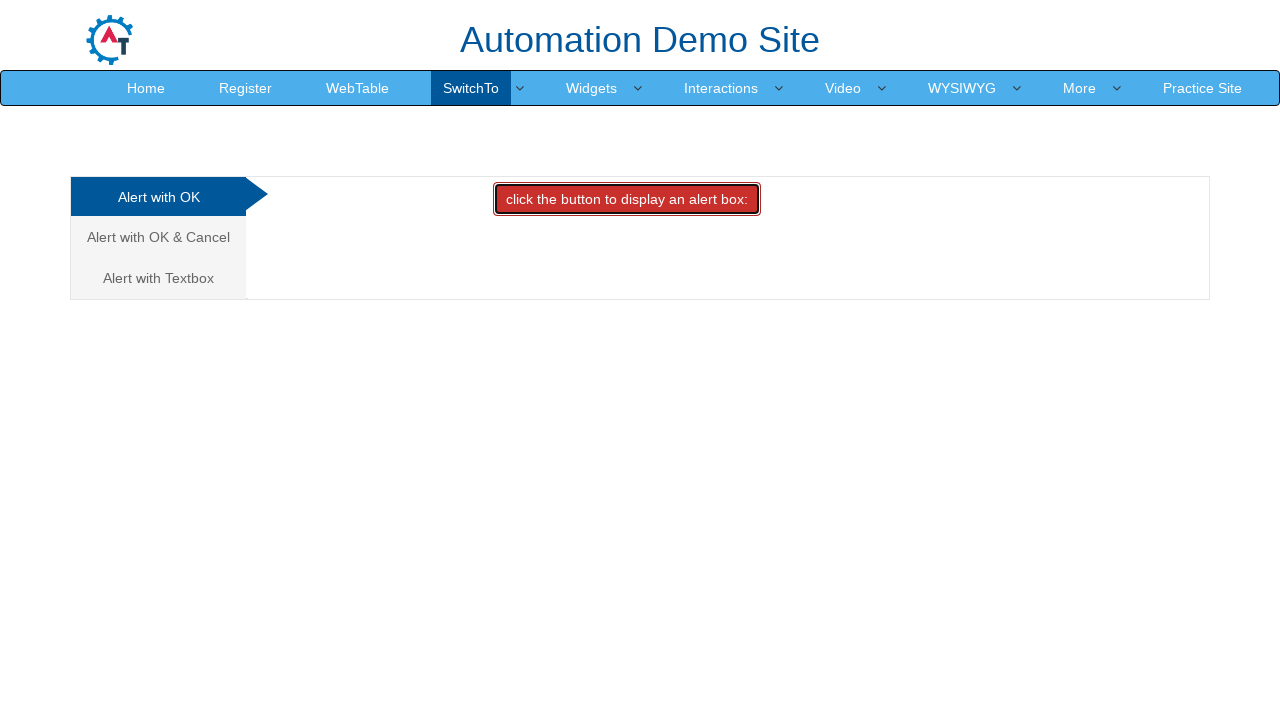